Tests window handling by opening a new window through a link click, switching to it, and verifying content in the new window

Starting URL: https://www.globalsqa.com/demo-site/frames-and-windows/

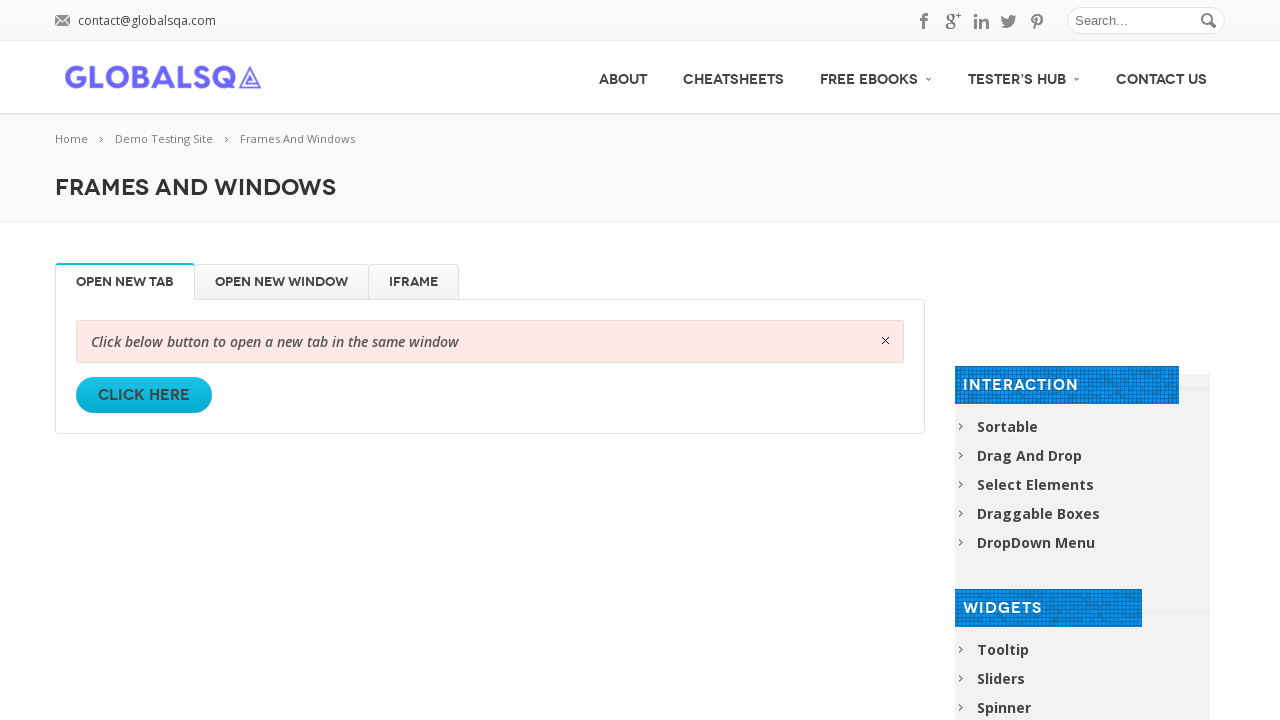

Clicked first 'Click Here' link to open new window at (144, 395) on xpath=(//a[text()='Click Here'])[1]
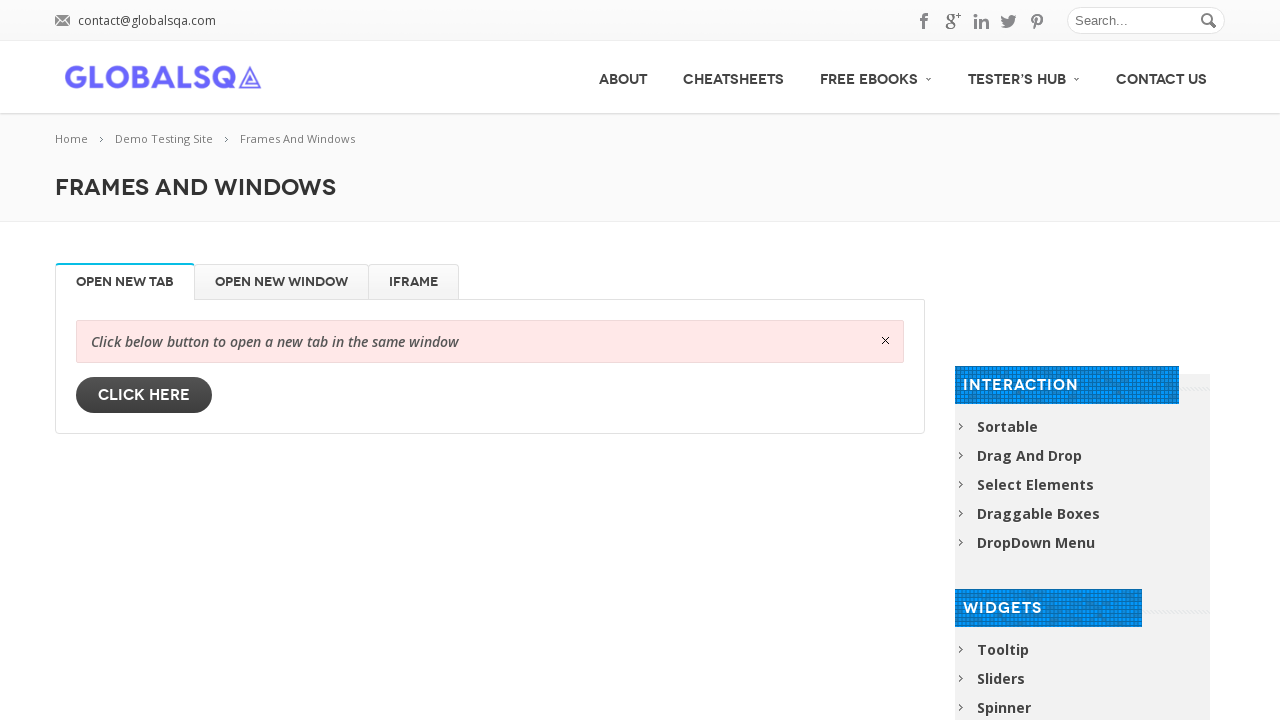

New window/tab opened and context switched
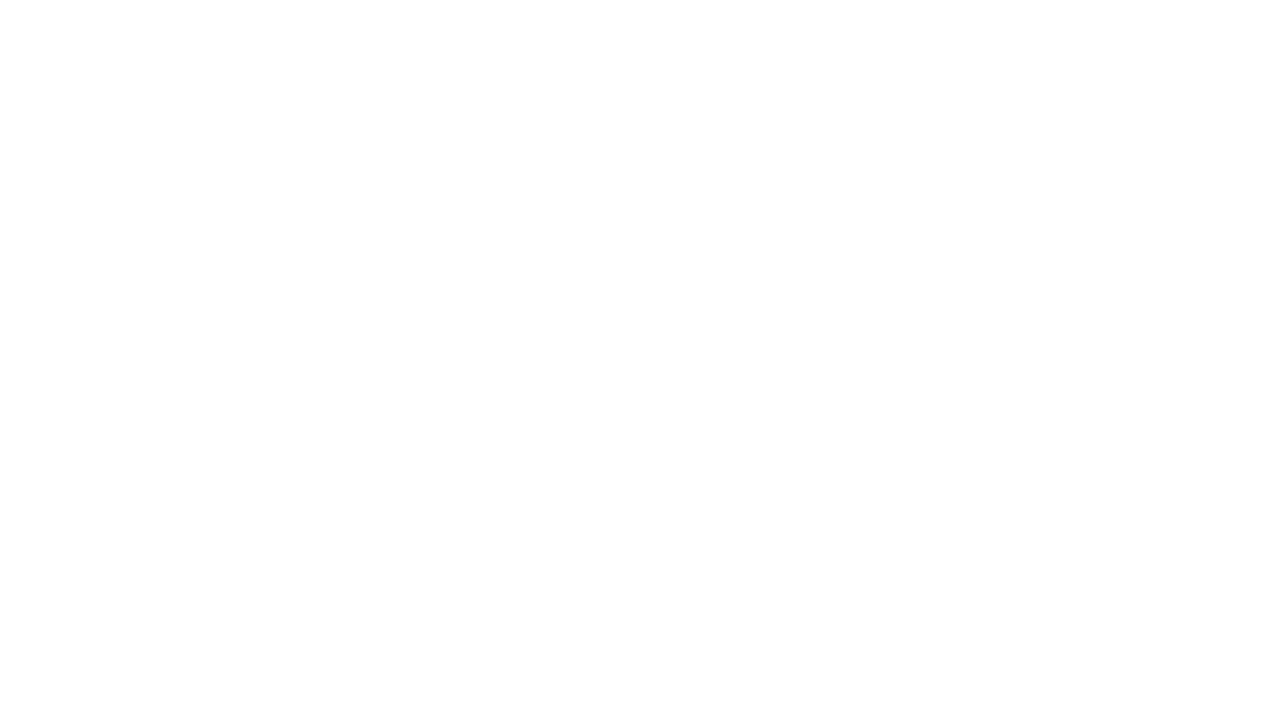

Clicked first 'Click Here' link in new window at (144, 403) on xpath=(//a[text()='Click Here'])[1]
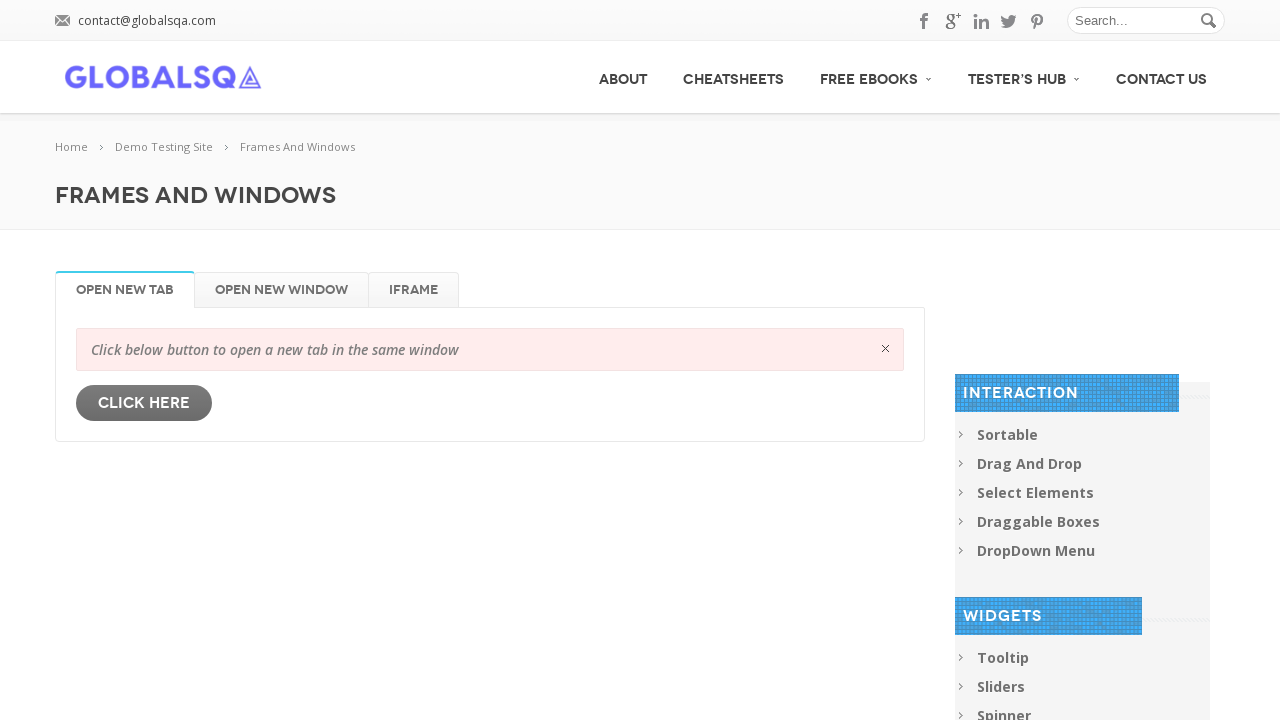

Located heading element in new window
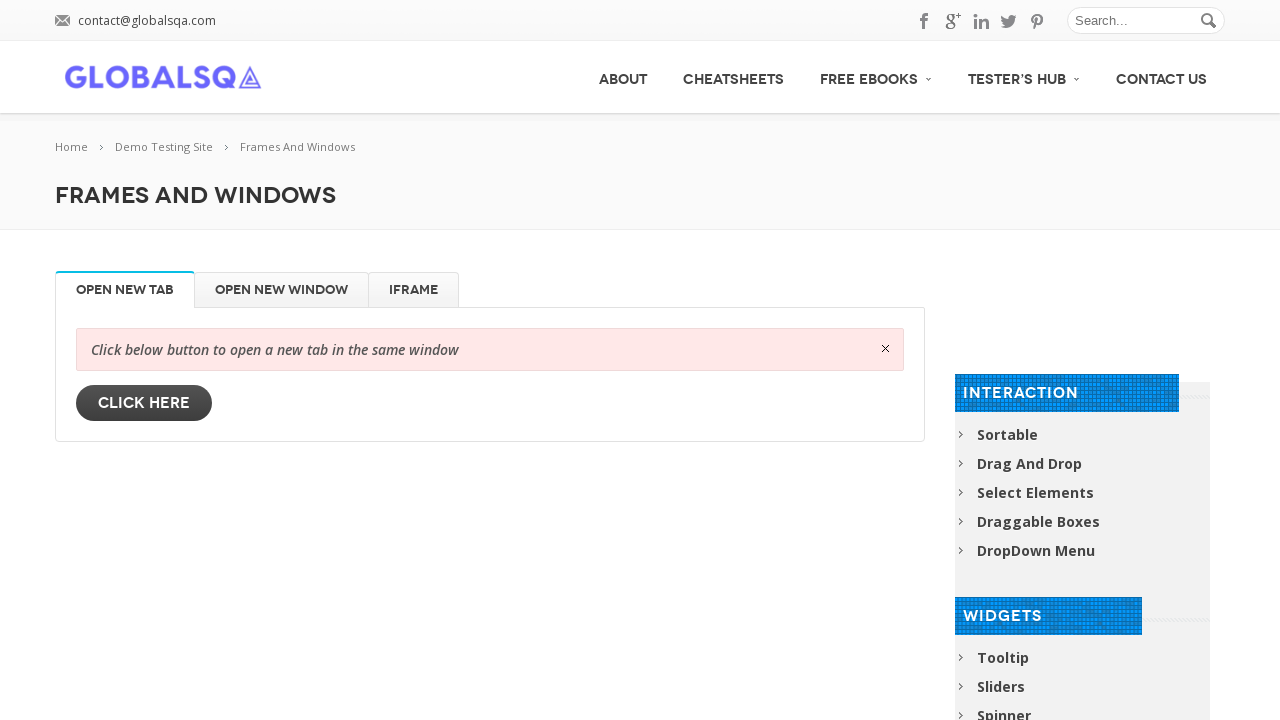

Heading element is now visible and ready
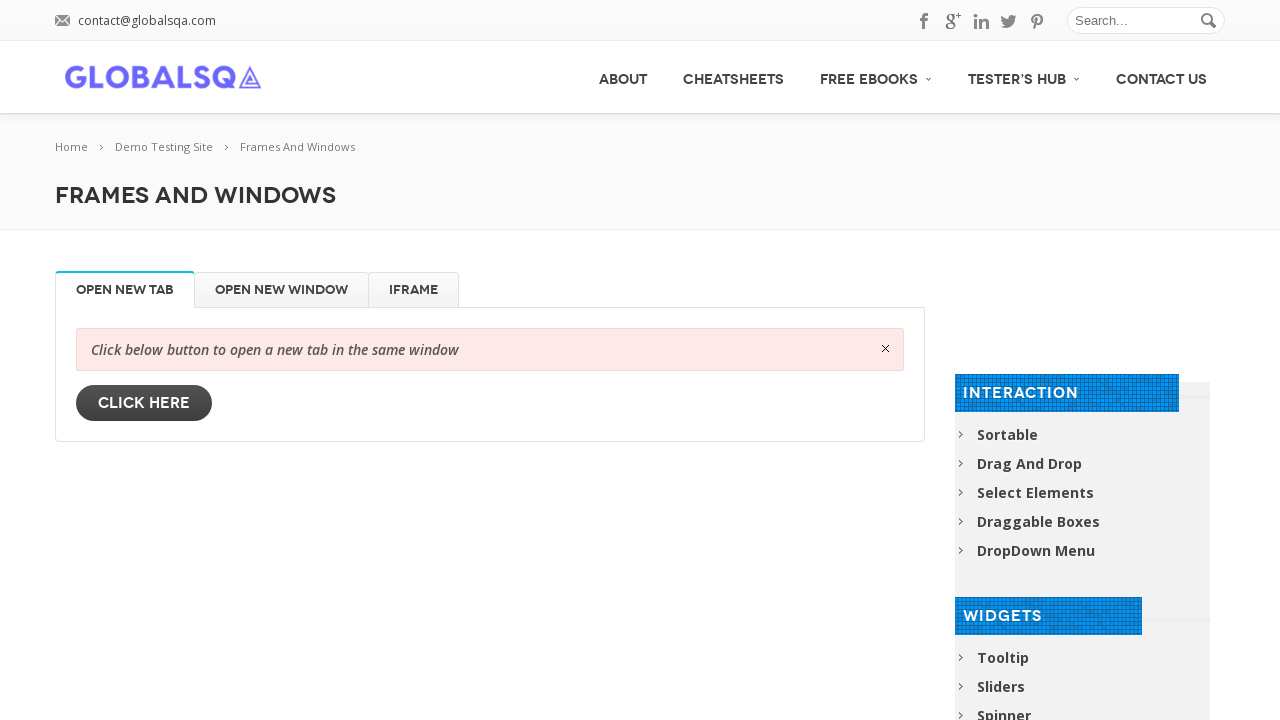

Retrieved heading text: 'Frames And Windows'
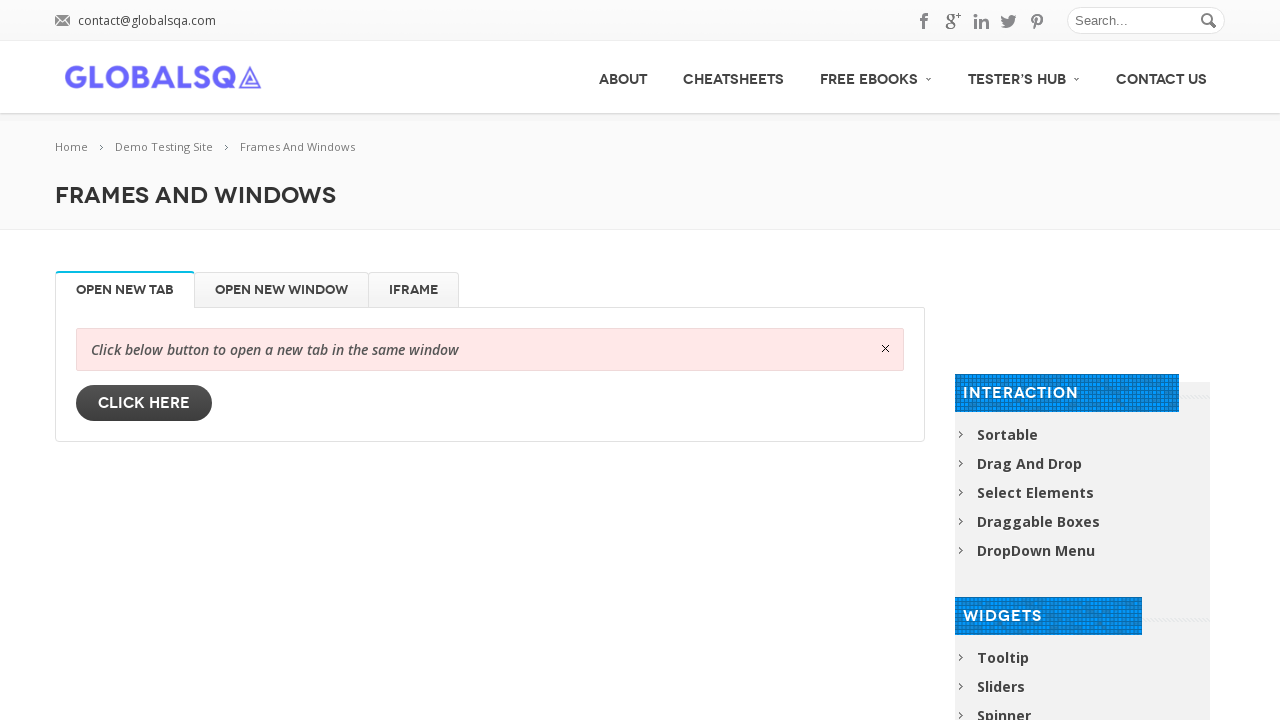

Assertion passed: 'Frames And Windows' found in heading text
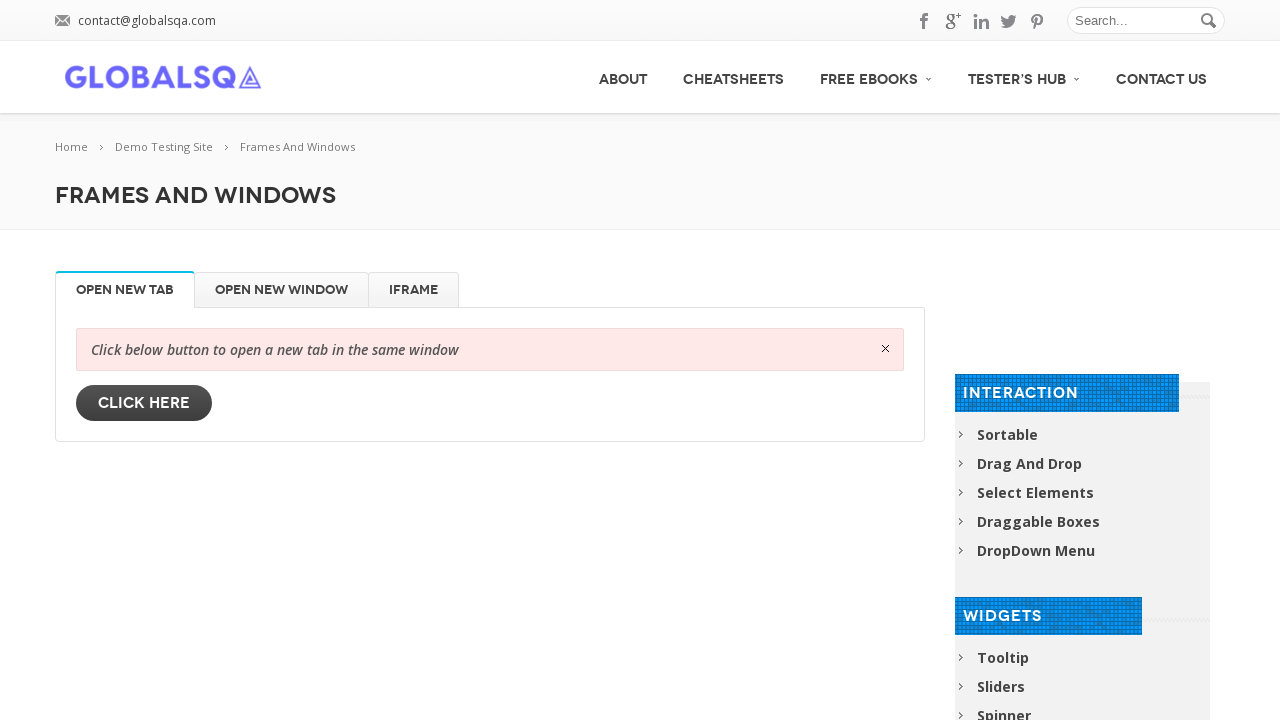

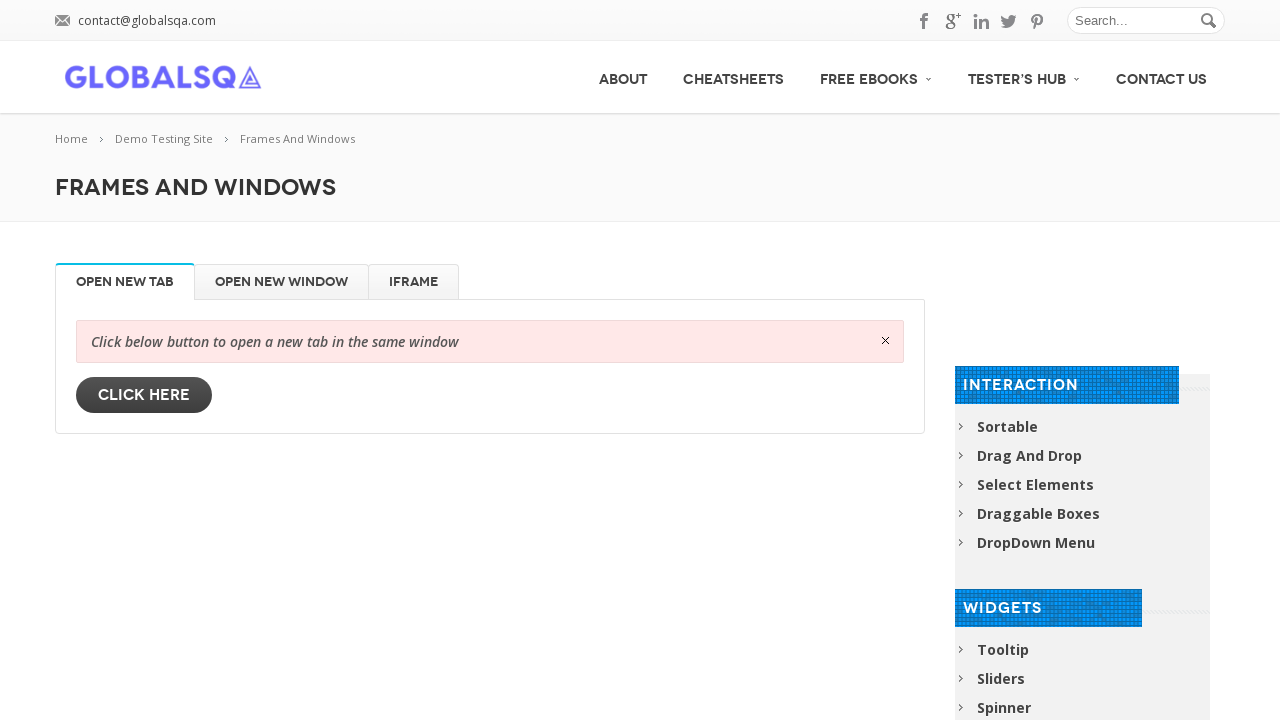